Navigates to the-internet.herokuapp.com and clicks on the 11th link on the page

Starting URL: https://the-internet.herokuapp.com/

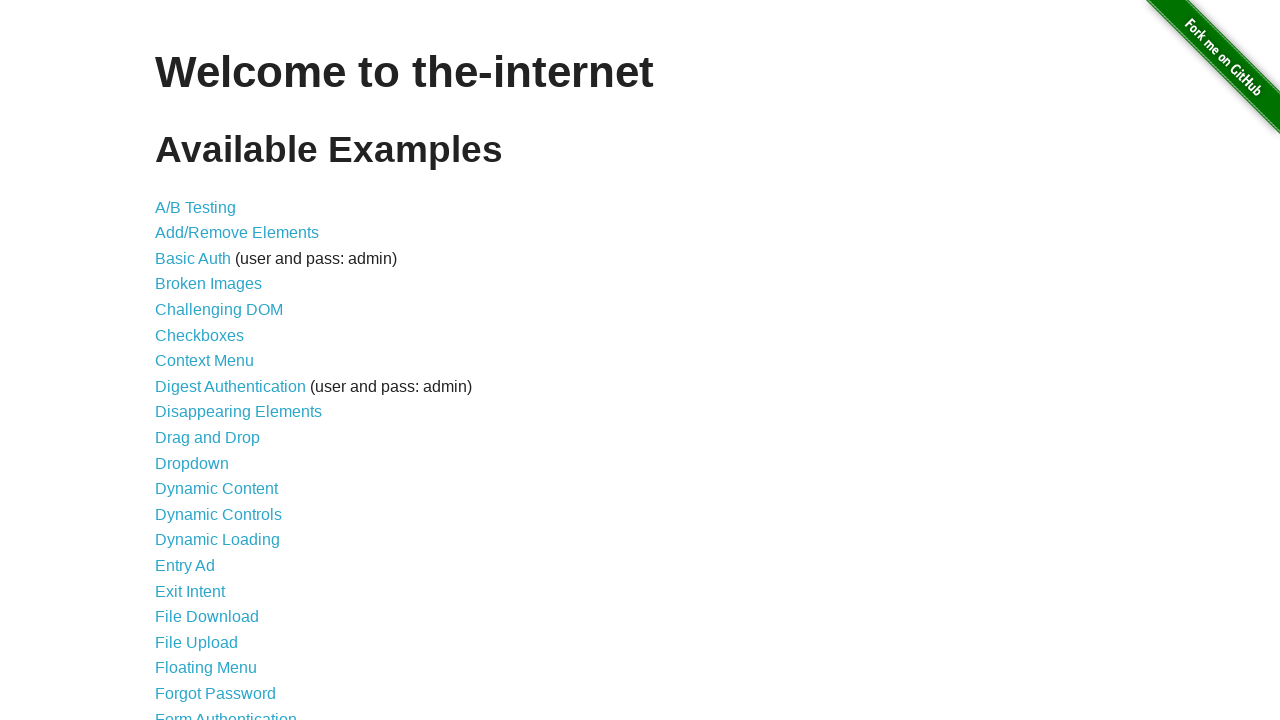

Navigated to the-internet.herokuapp.com
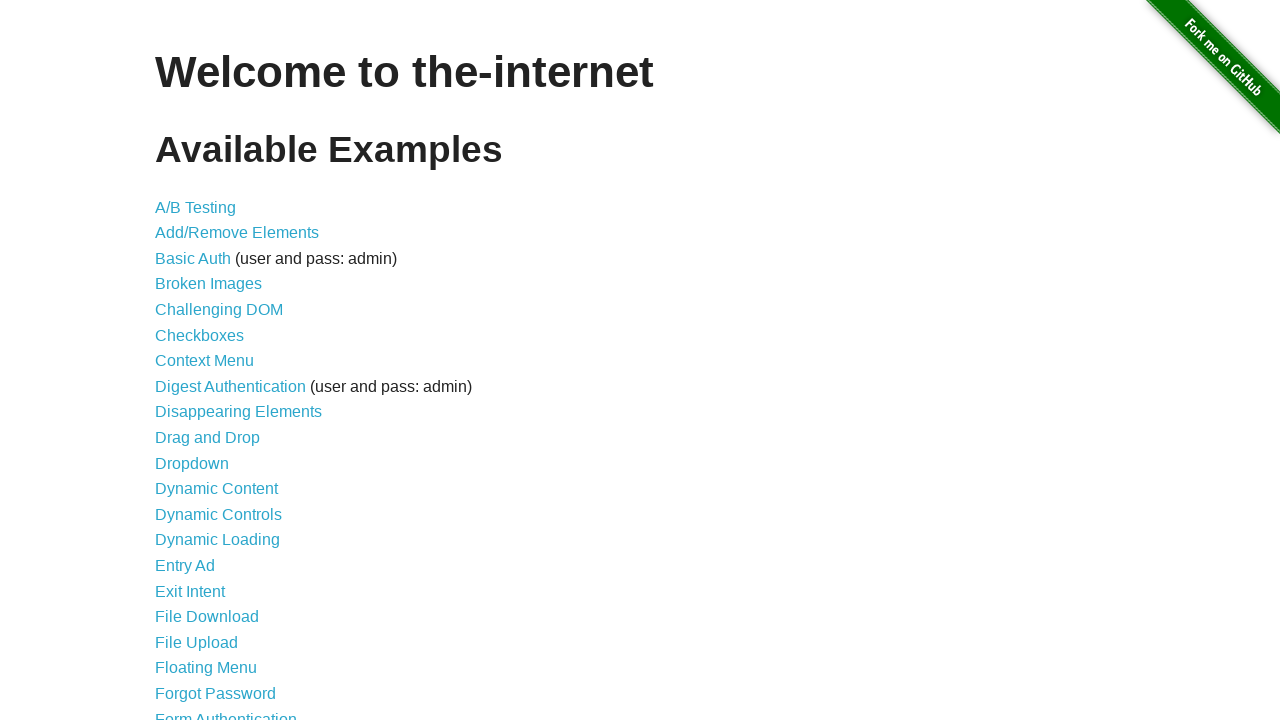

Located all links on the page
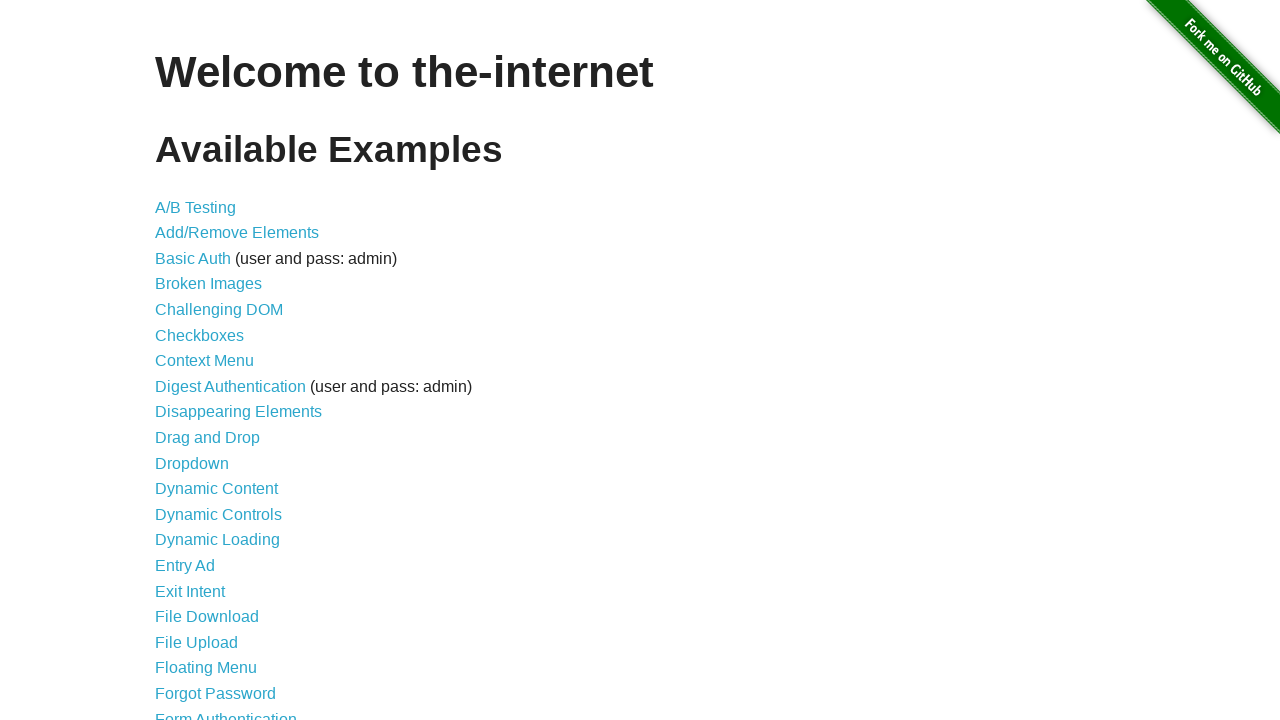

Clicked the 11th link on the page at (208, 438) on a >> nth=10
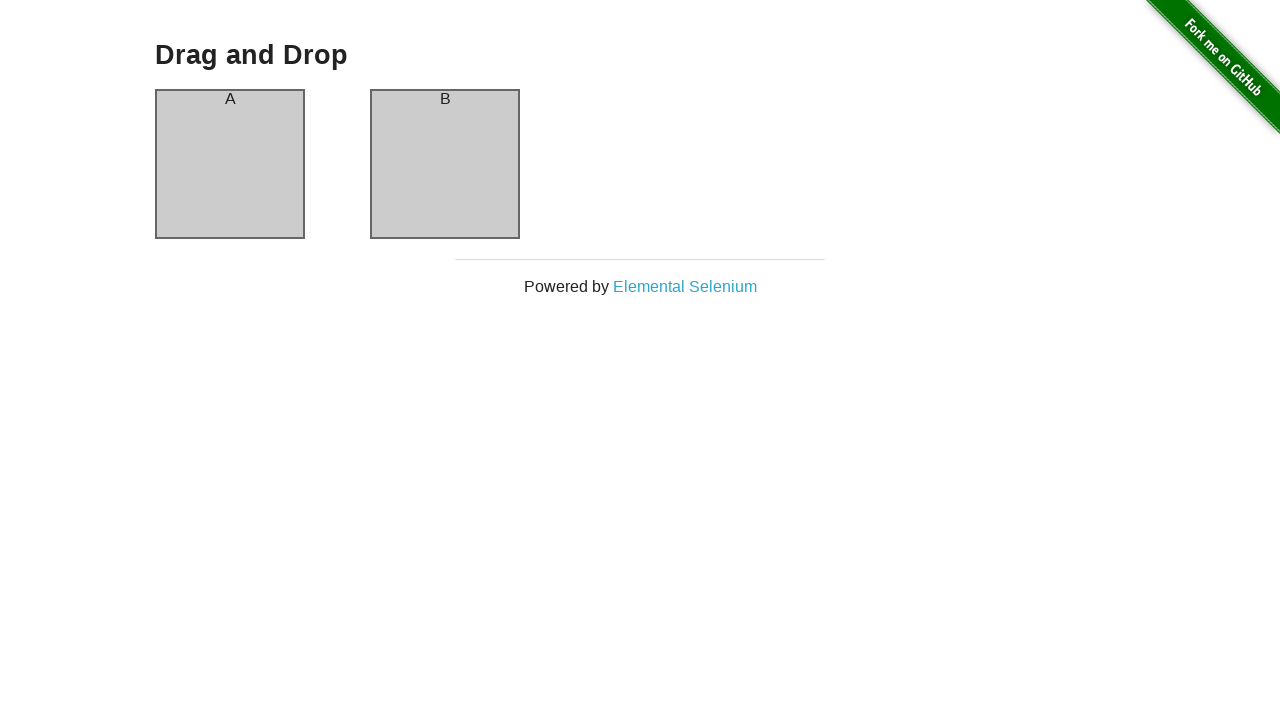

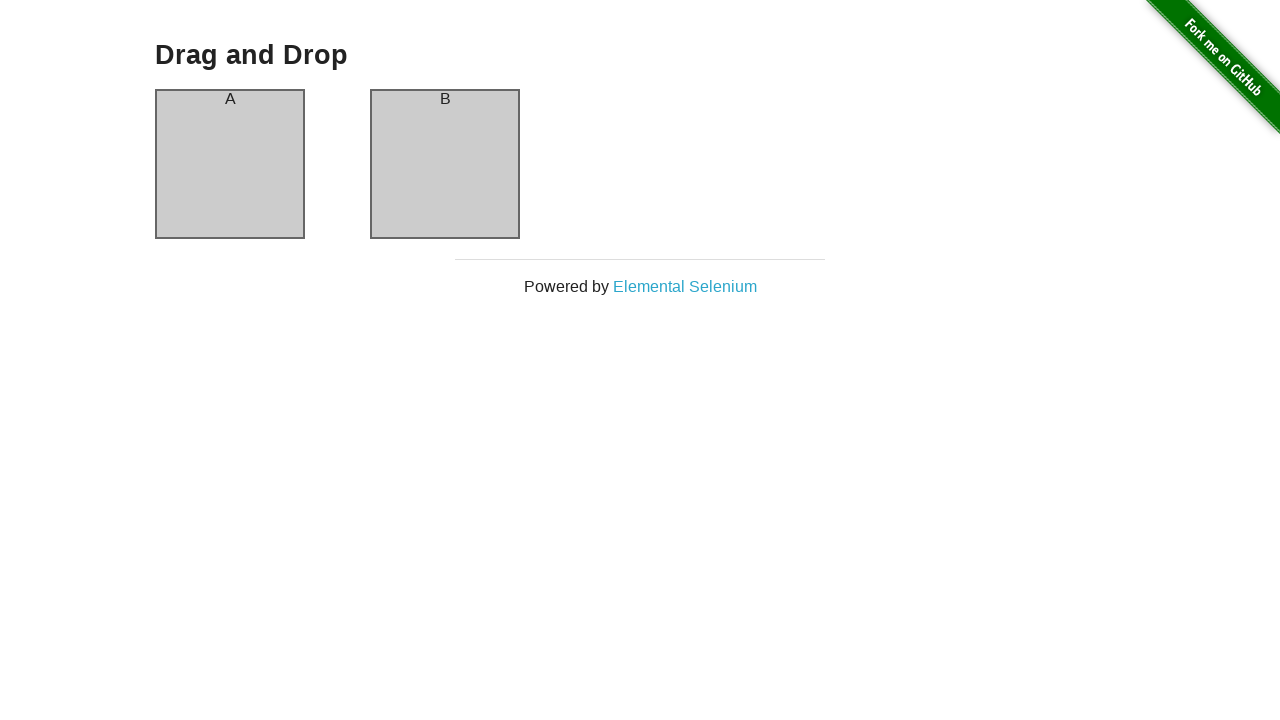